Tests the selenium detector page by filling in token fields and clicking the test button to verify the browser passes automation detection checks.

Starting URL: https://hmaker.github.io/selenium-detector/

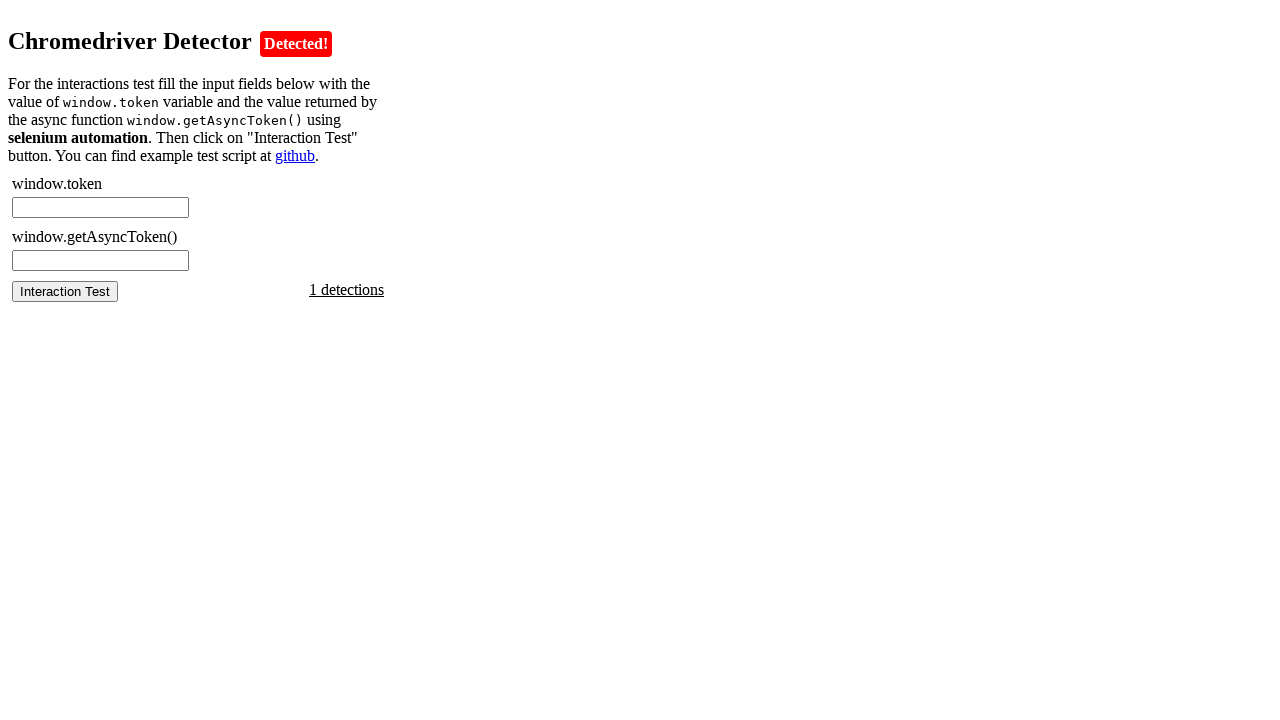

Retrieved sync token from page using window.token
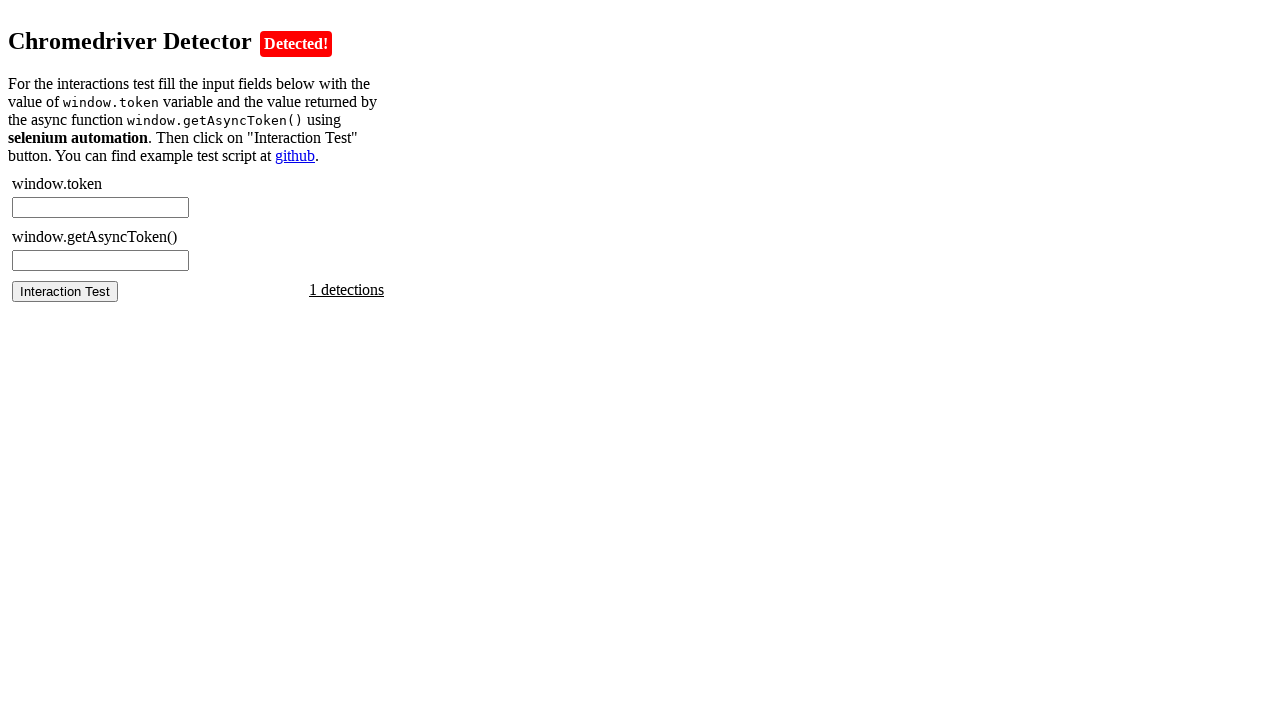

Filled chromedriver token field with sync token on #chromedriver-token
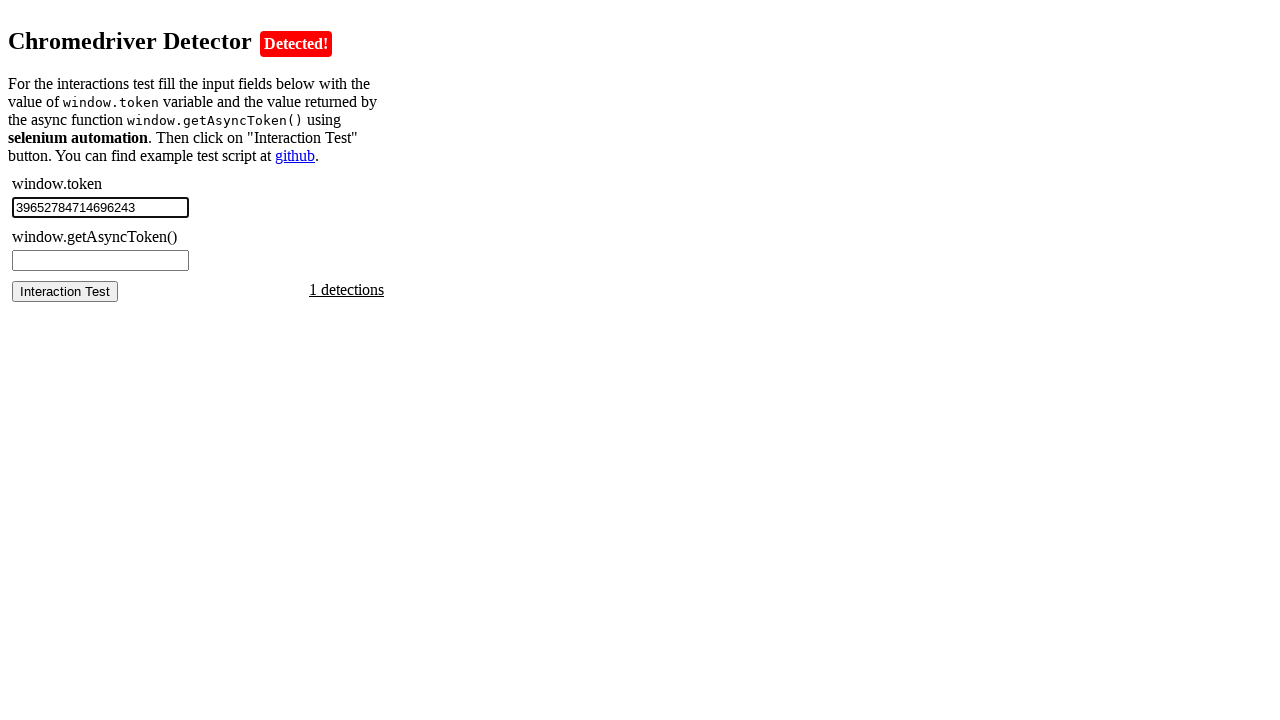

Retrieved async token from page using window.getAsyncToken()
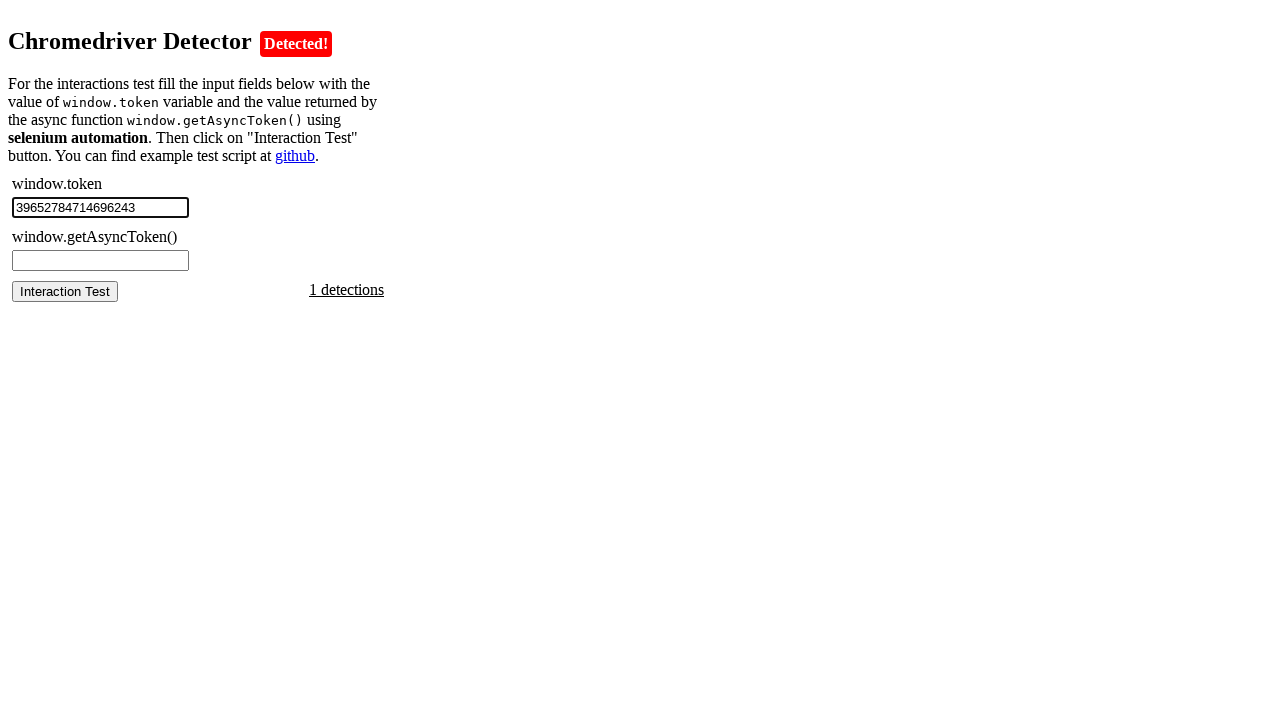

Filled async token field with async token on #chromedriver-asynctoken
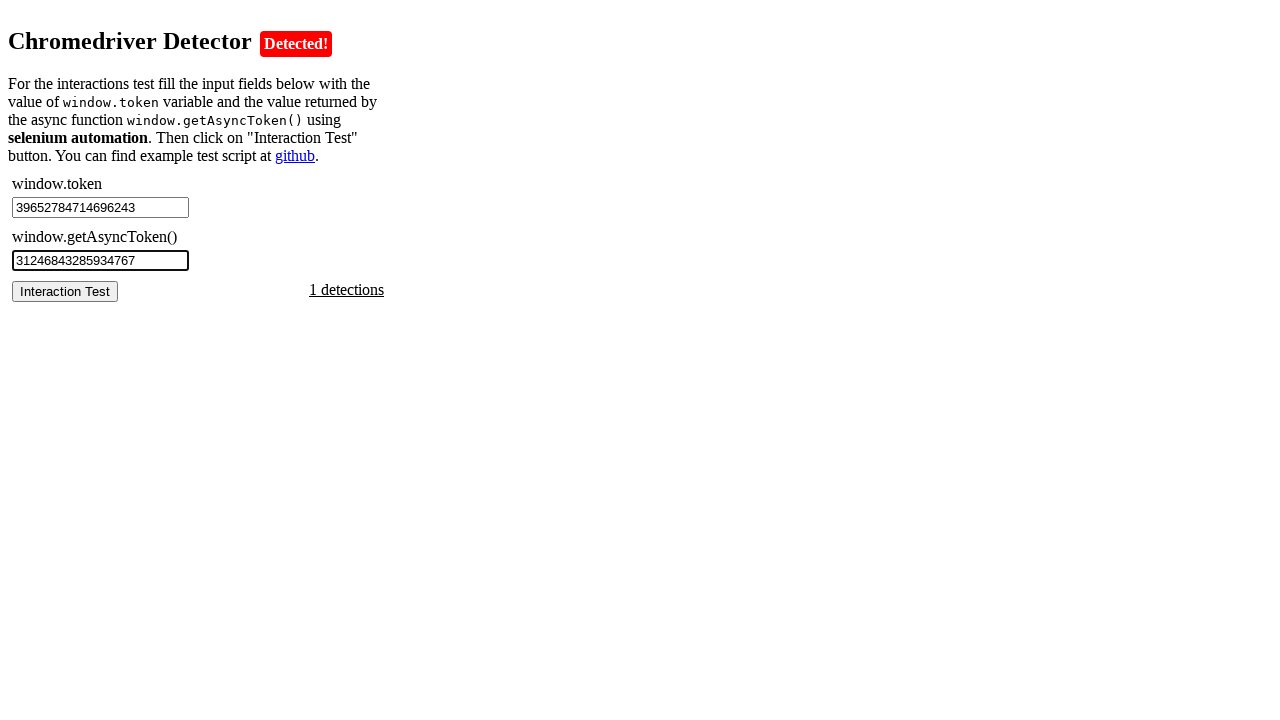

Clicked the test button to verify automation detection at (65, 291) on #chromedriver-test
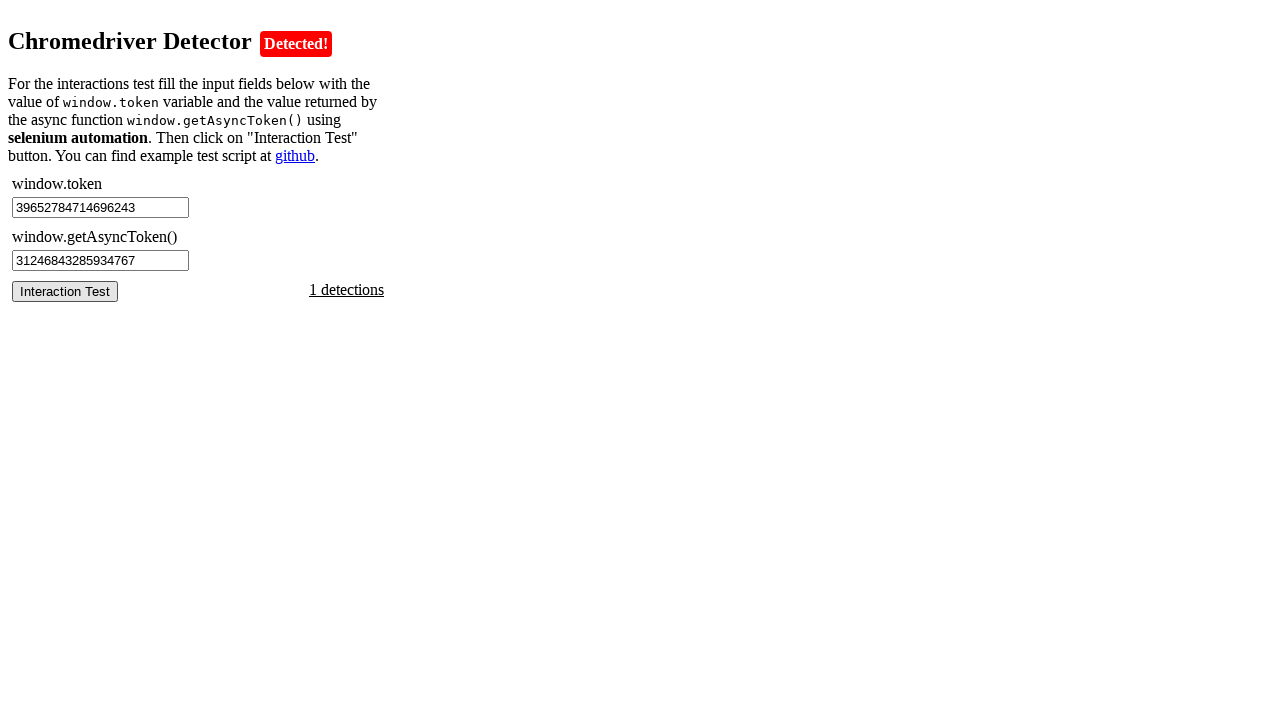

Test result container appeared on page
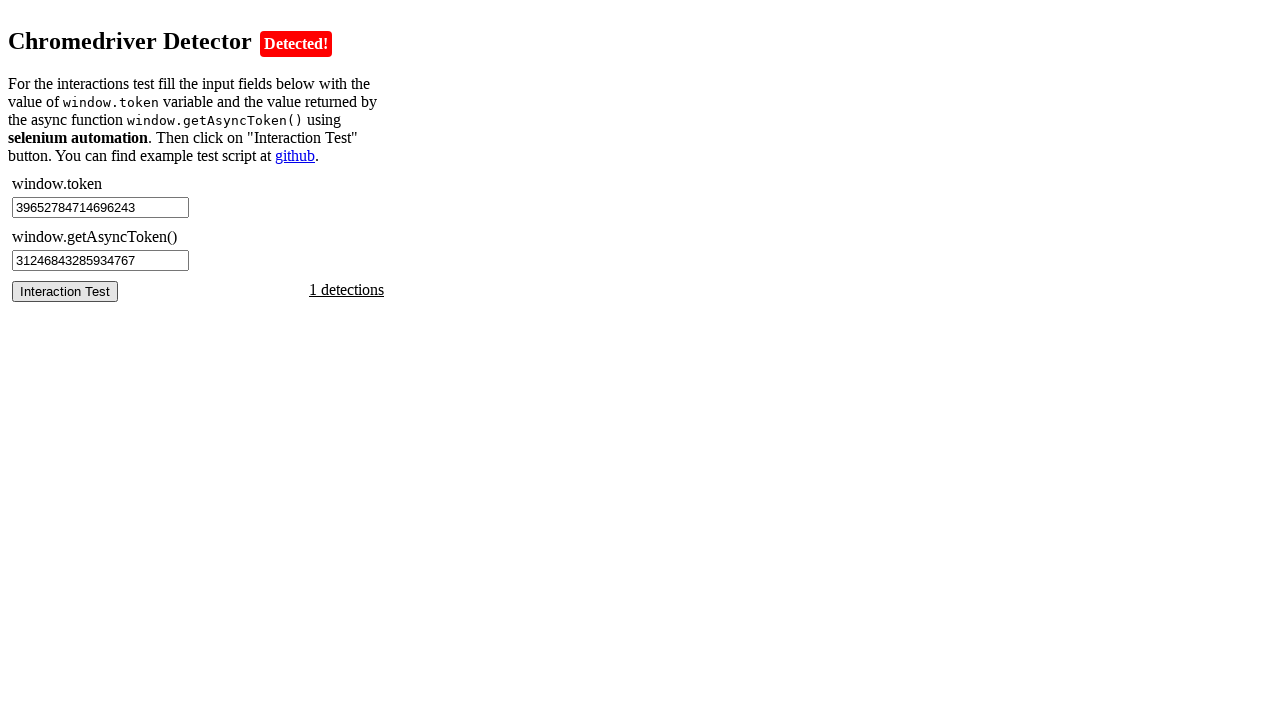

Located test result span element
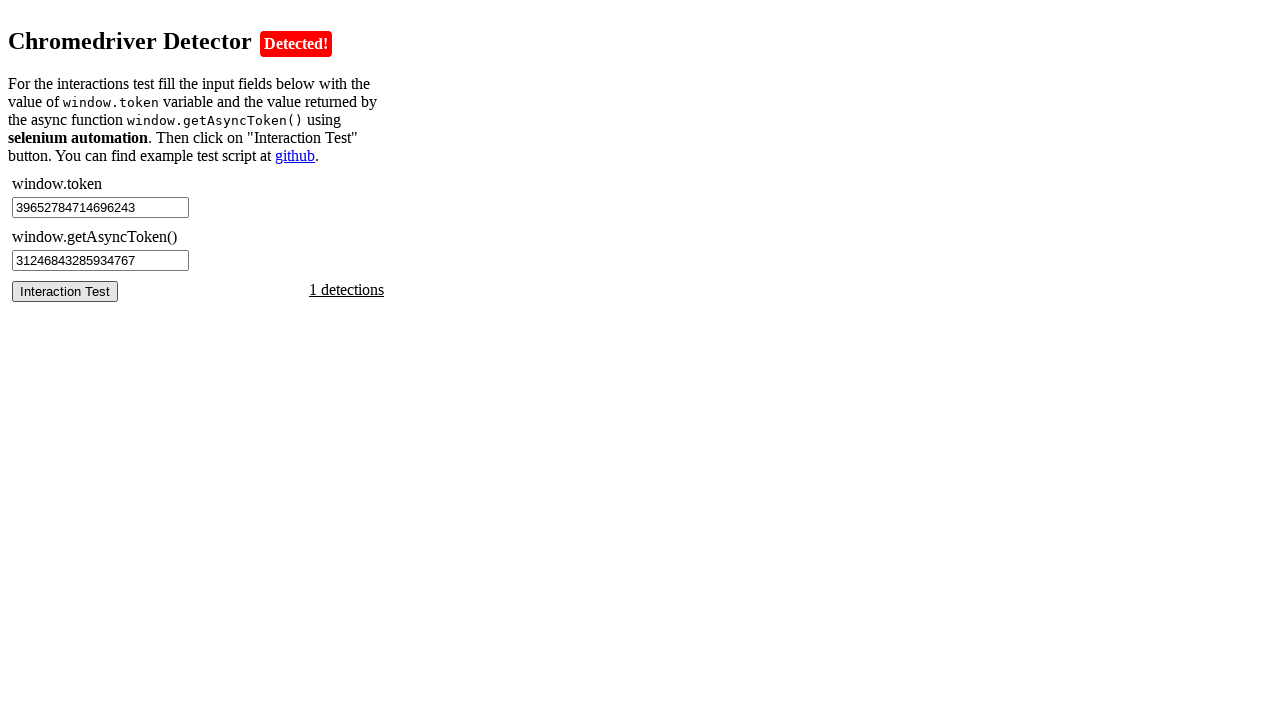

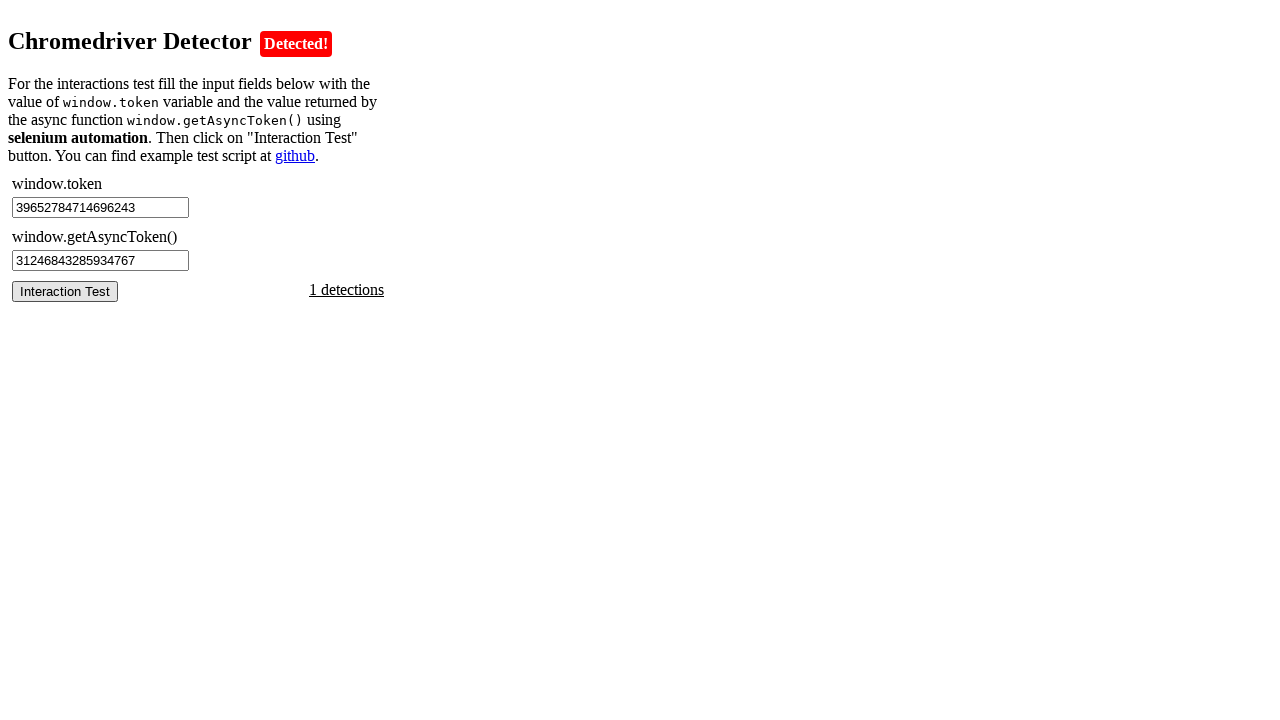